Iterates through all link elements on the page and retrieves their text content

Starting URL: https://omayo.blogspot.com/

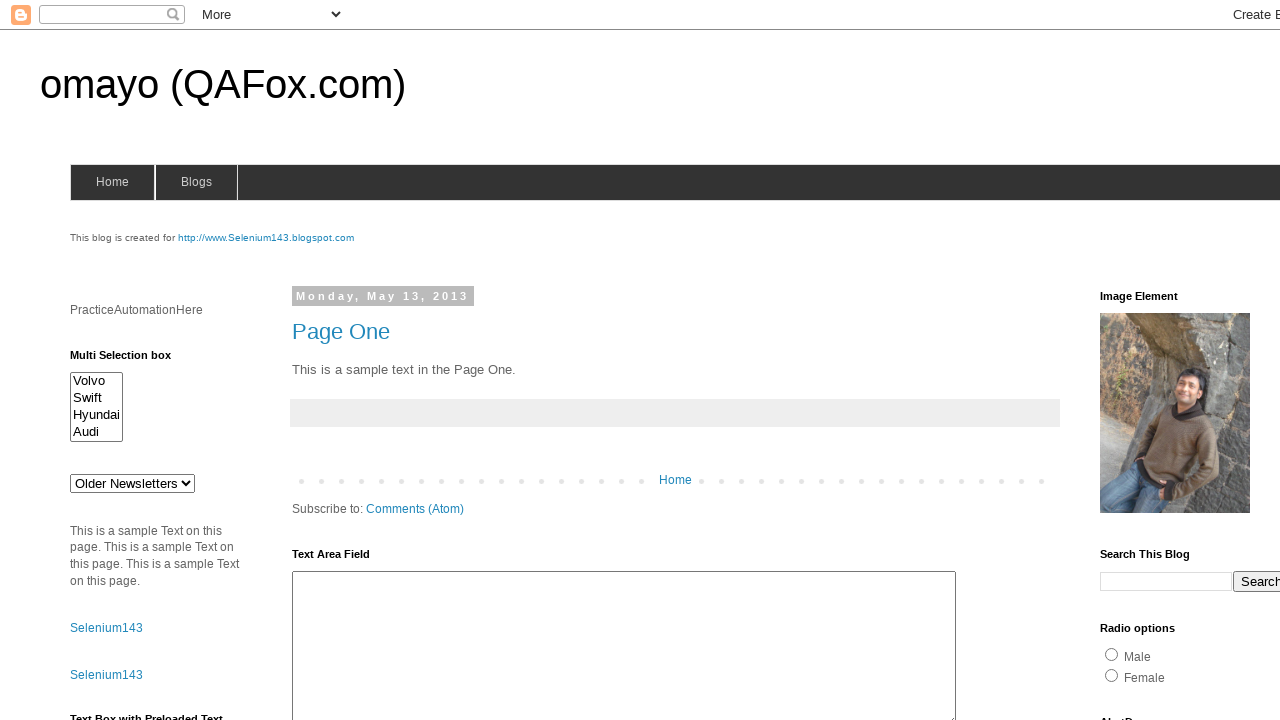

Navigated to https://omayo.blogspot.com/
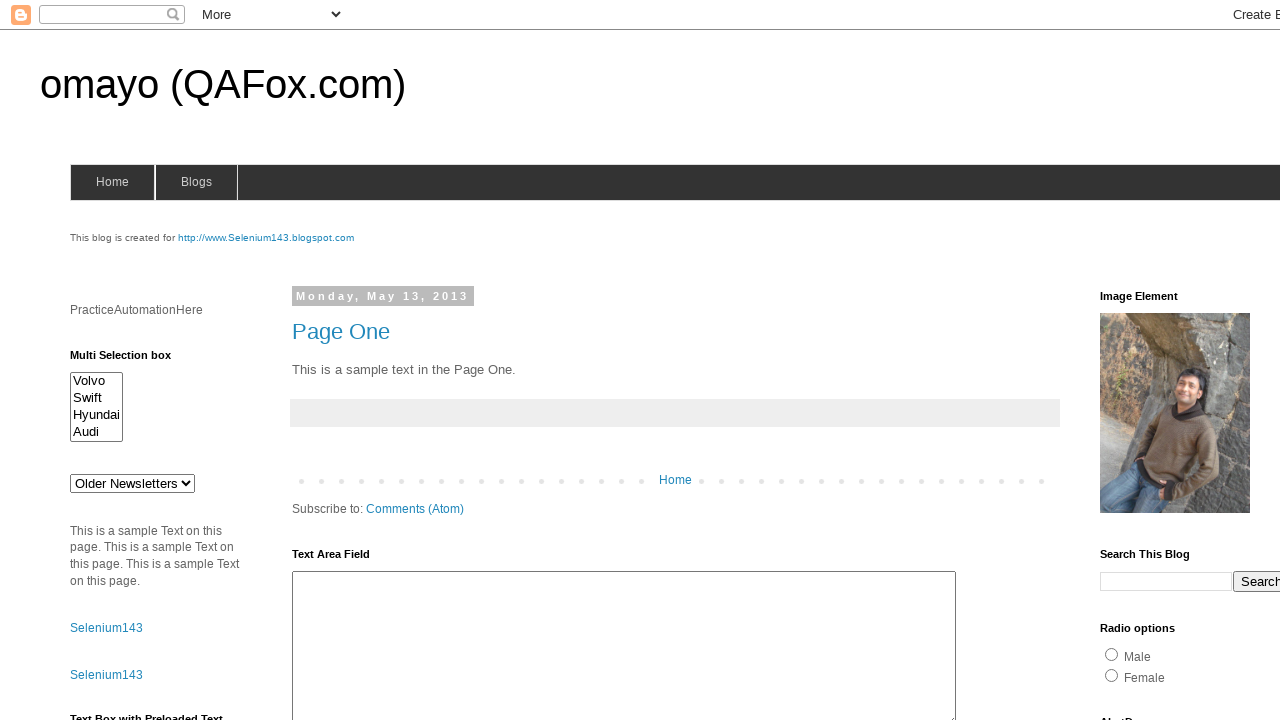

Retrieved all link elements on the page
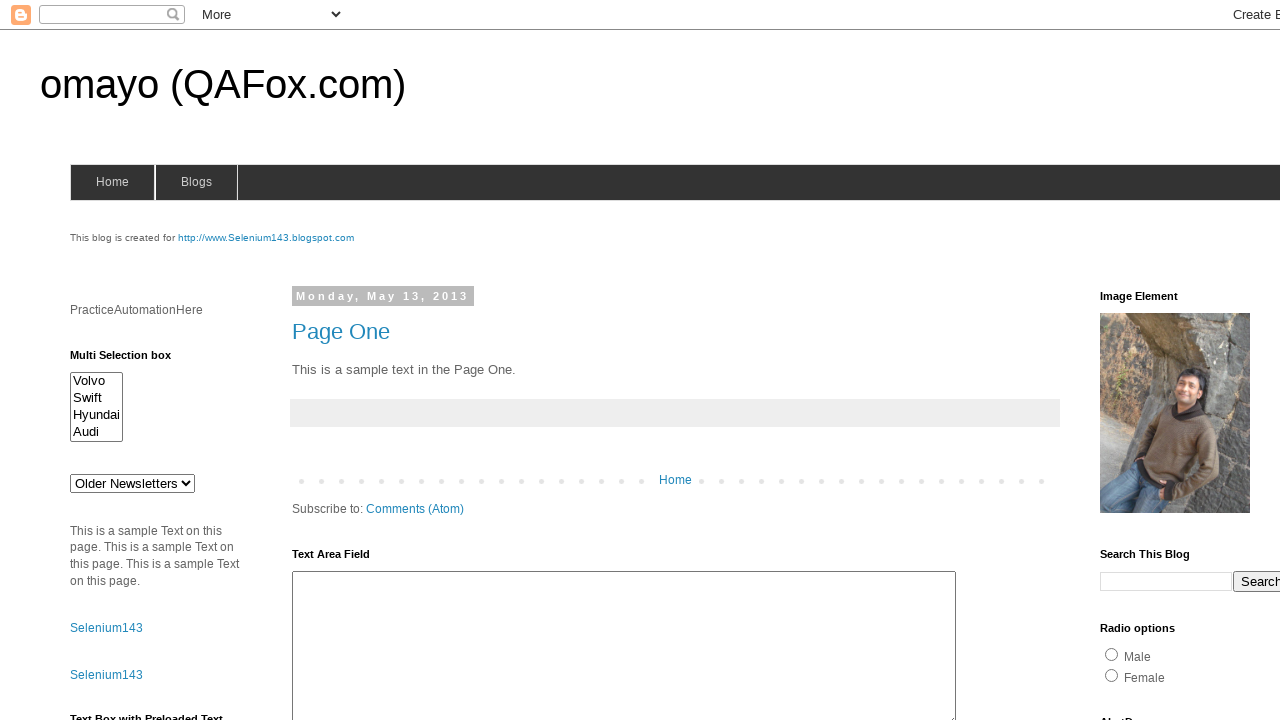

Retrieved text content from link: 'No Text'
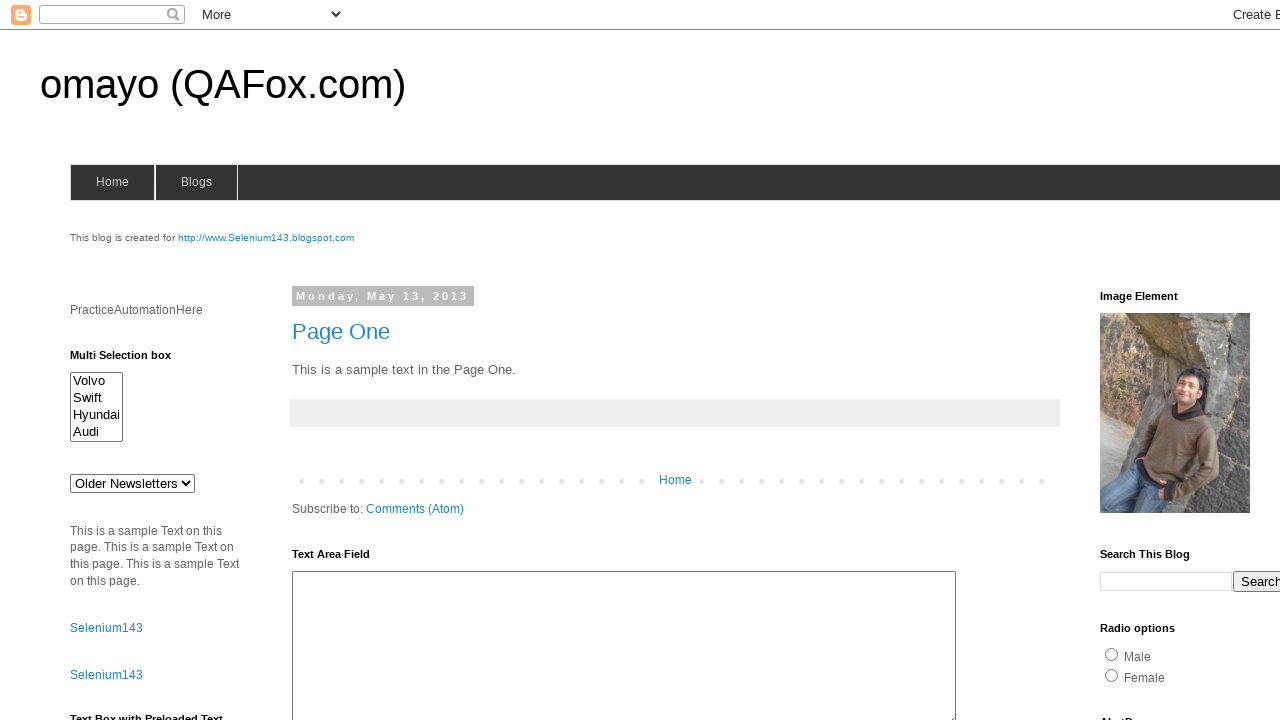

Retrieved text content from link: 'No Text'
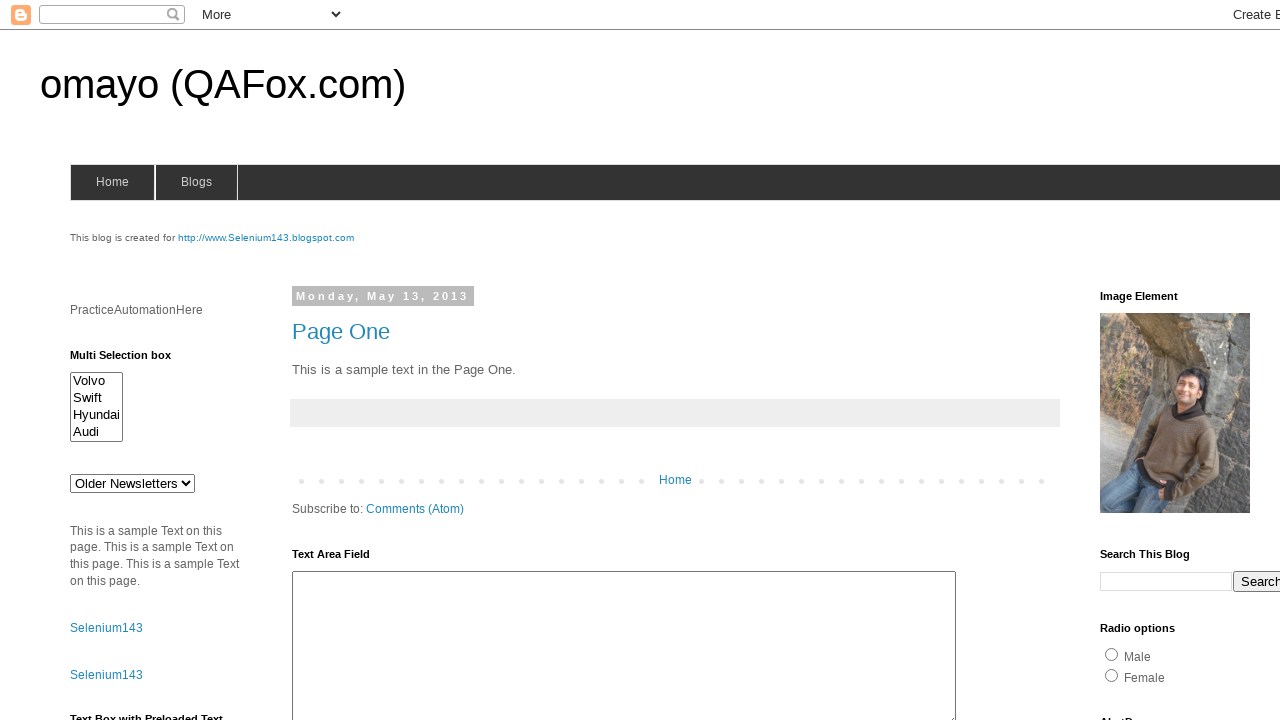

Retrieved text content from link: 'No Text'
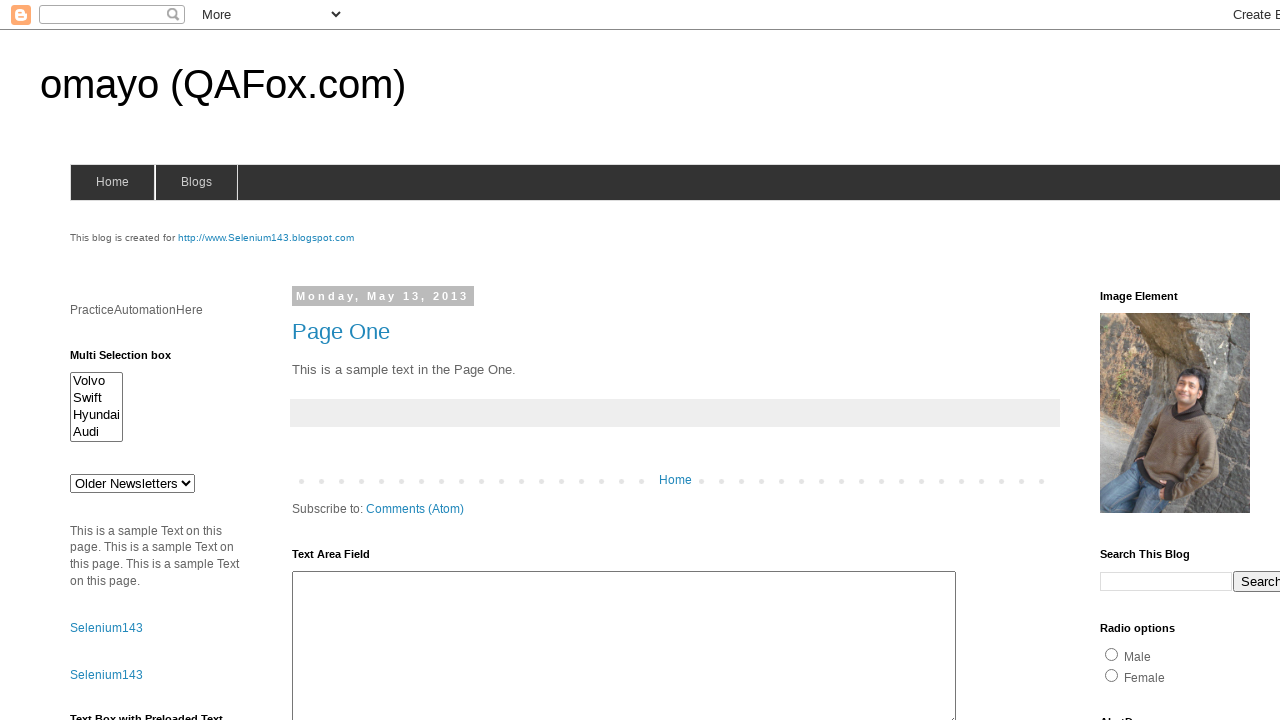

Retrieved text content from link: 'Home'
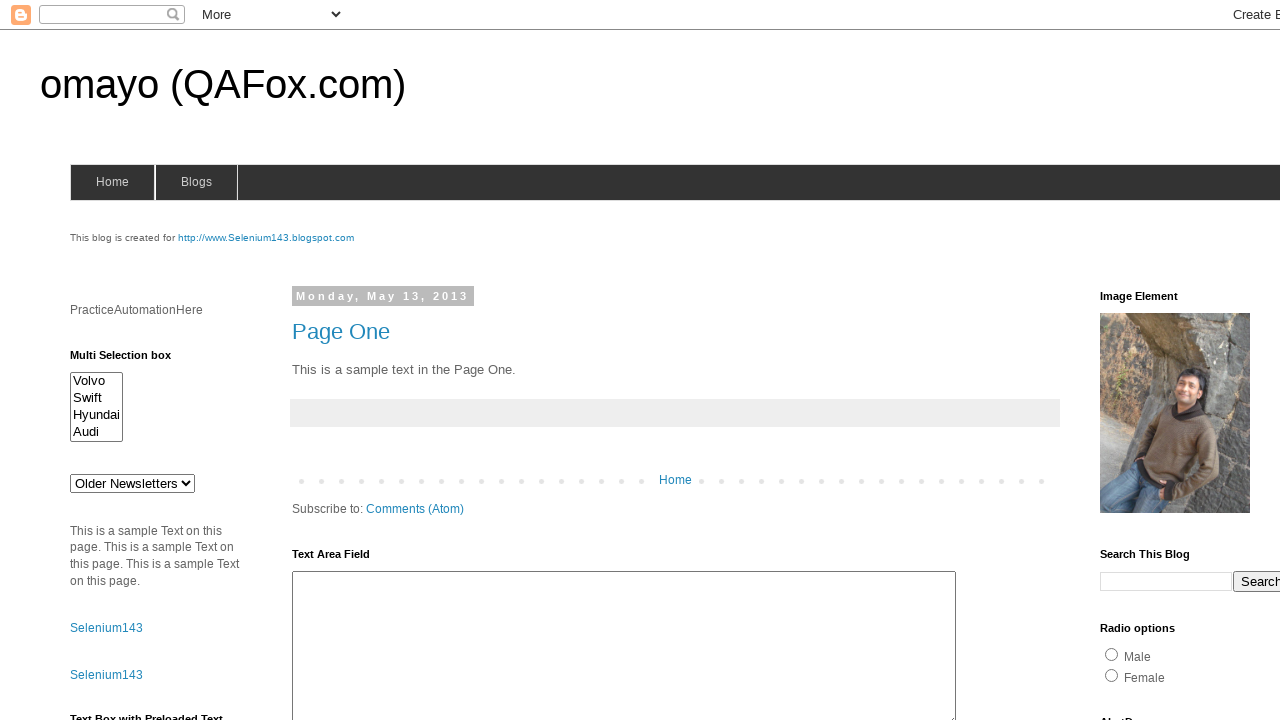

Retrieved text content from link: 'Blogs'
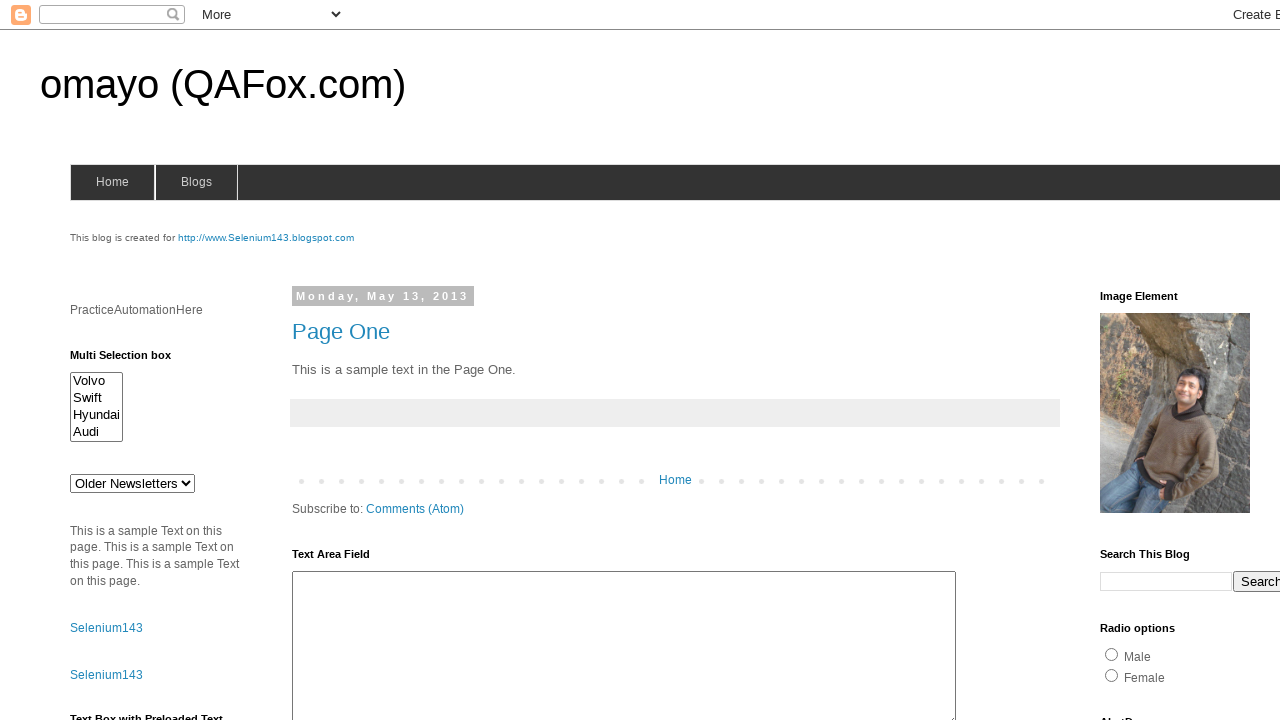

Retrieved text content from link: 'Selenium143'
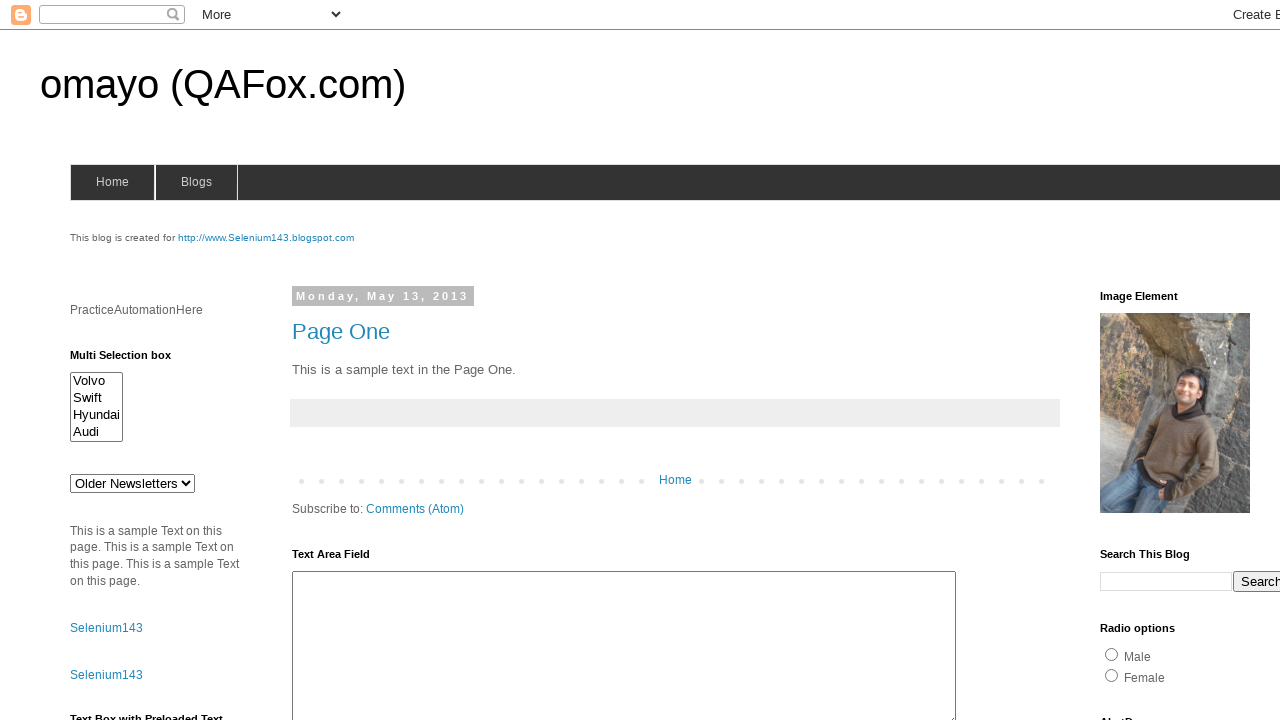

Retrieved text content from link: 'SeleniumByArun'
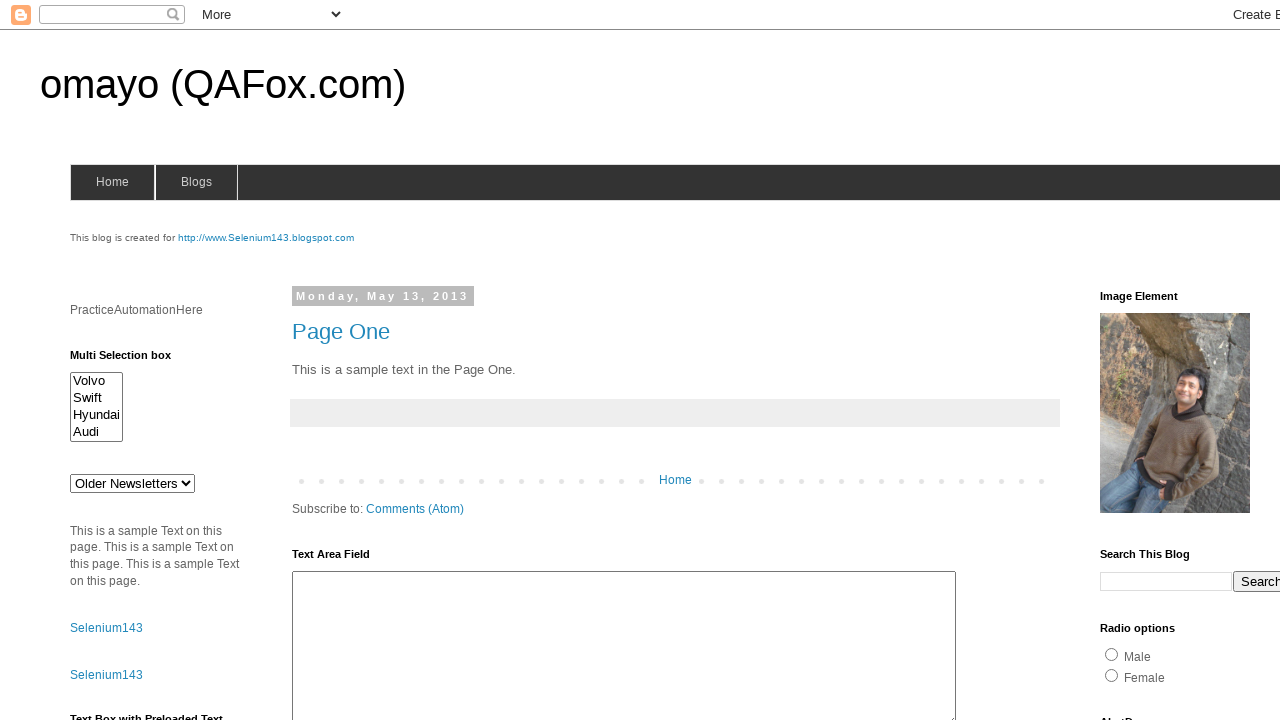

Retrieved text content from link: 'SeleniumOneByArun'
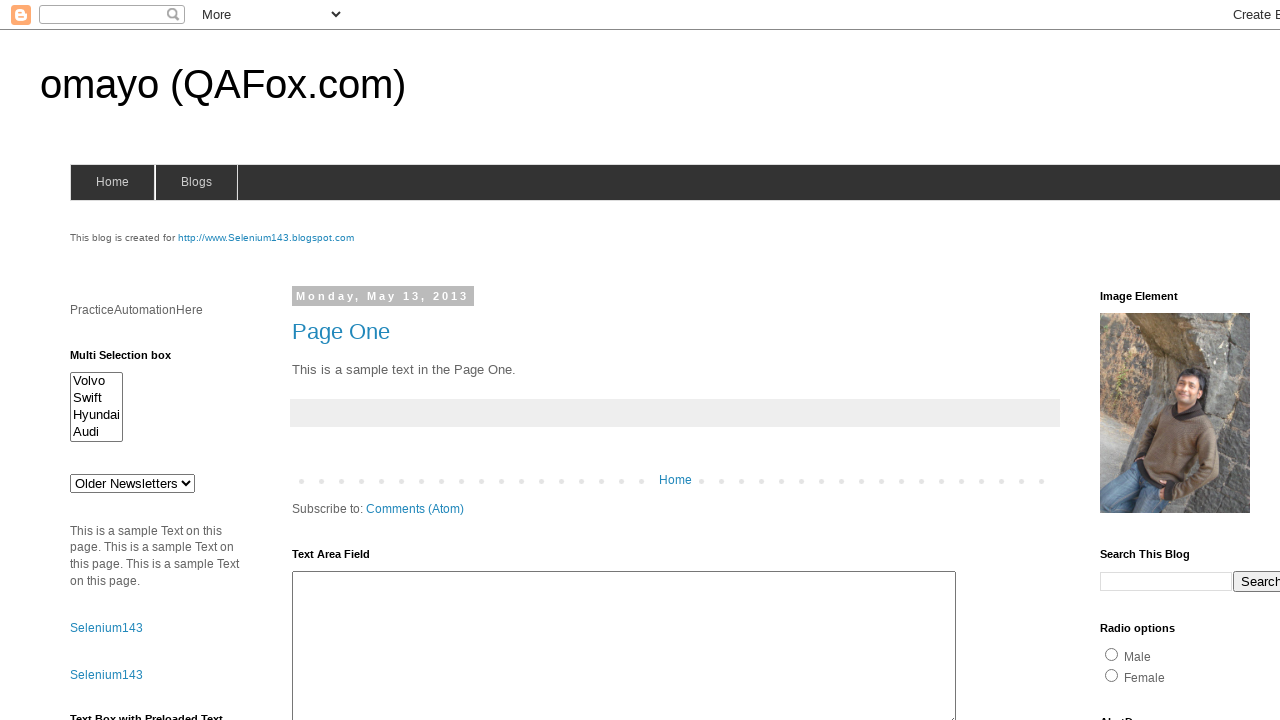

Retrieved text content from link: 'SeleniumTwoByArun'
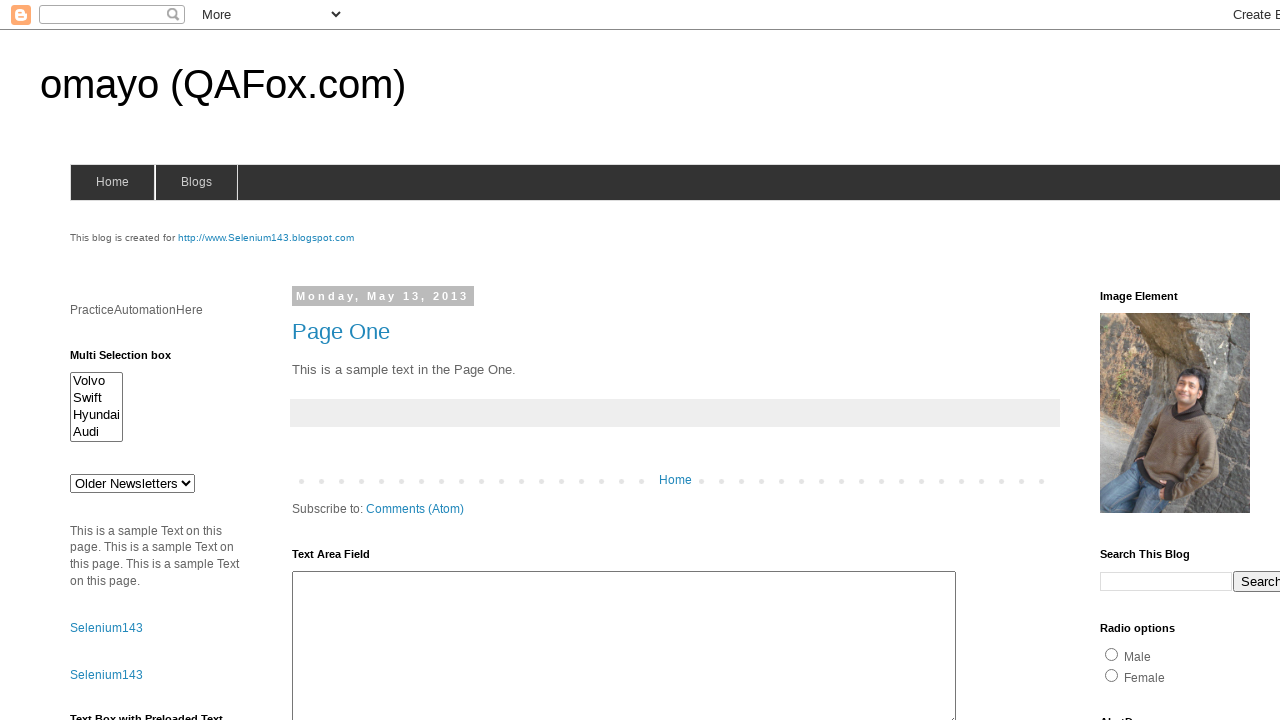

Retrieved text content from link: 'http://www.Selenium143.blogspot.com'
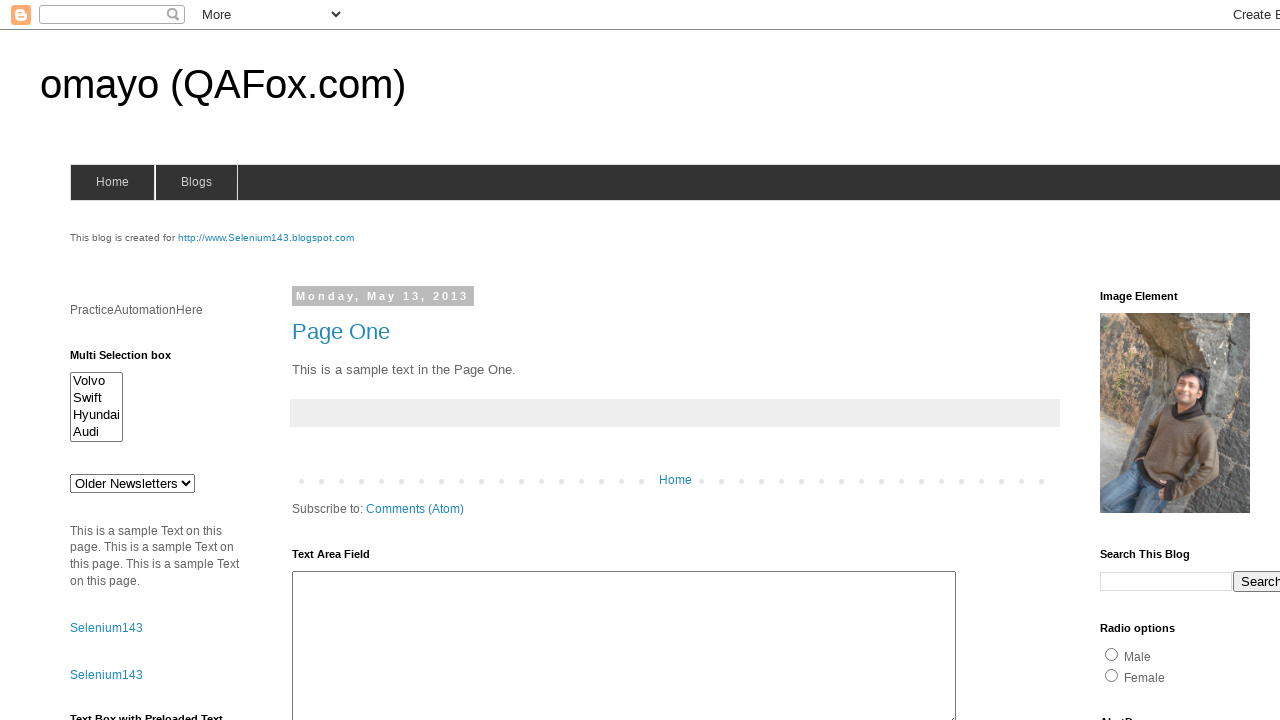

Retrieved text content from link: 'No Text'
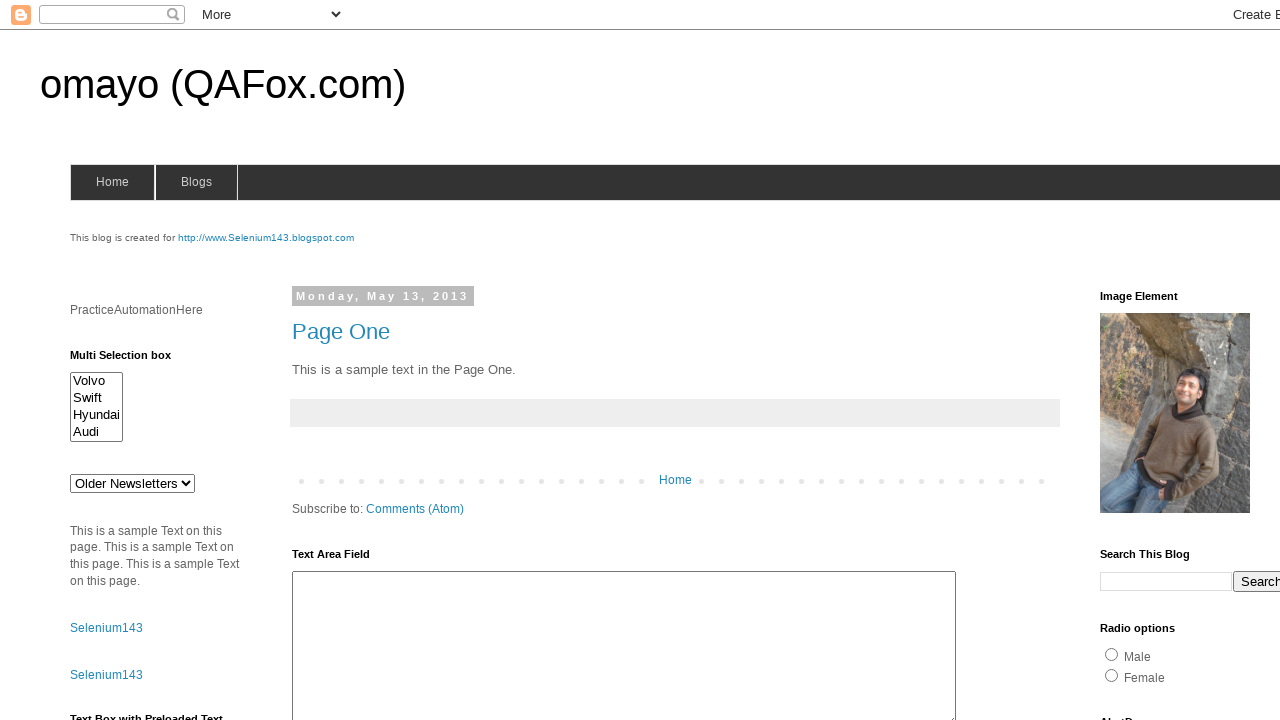

Retrieved text content from link: 'Page One'
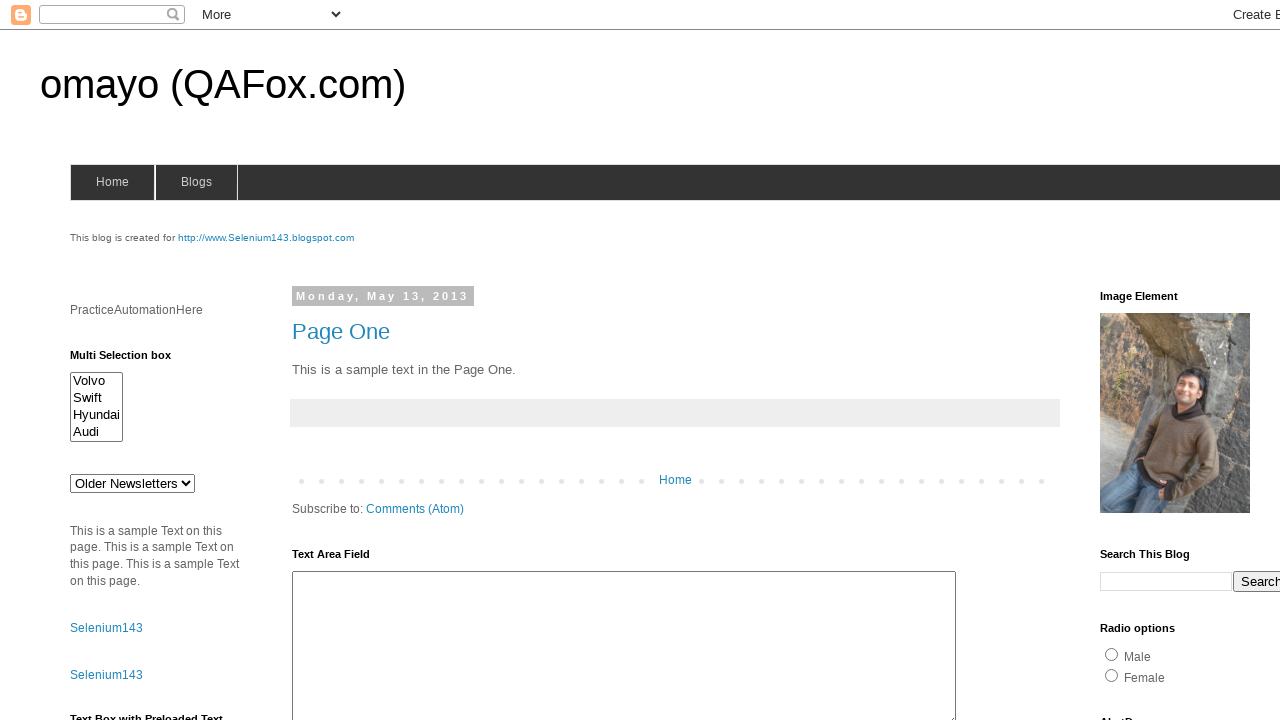

Retrieved text content from link: 'Home'
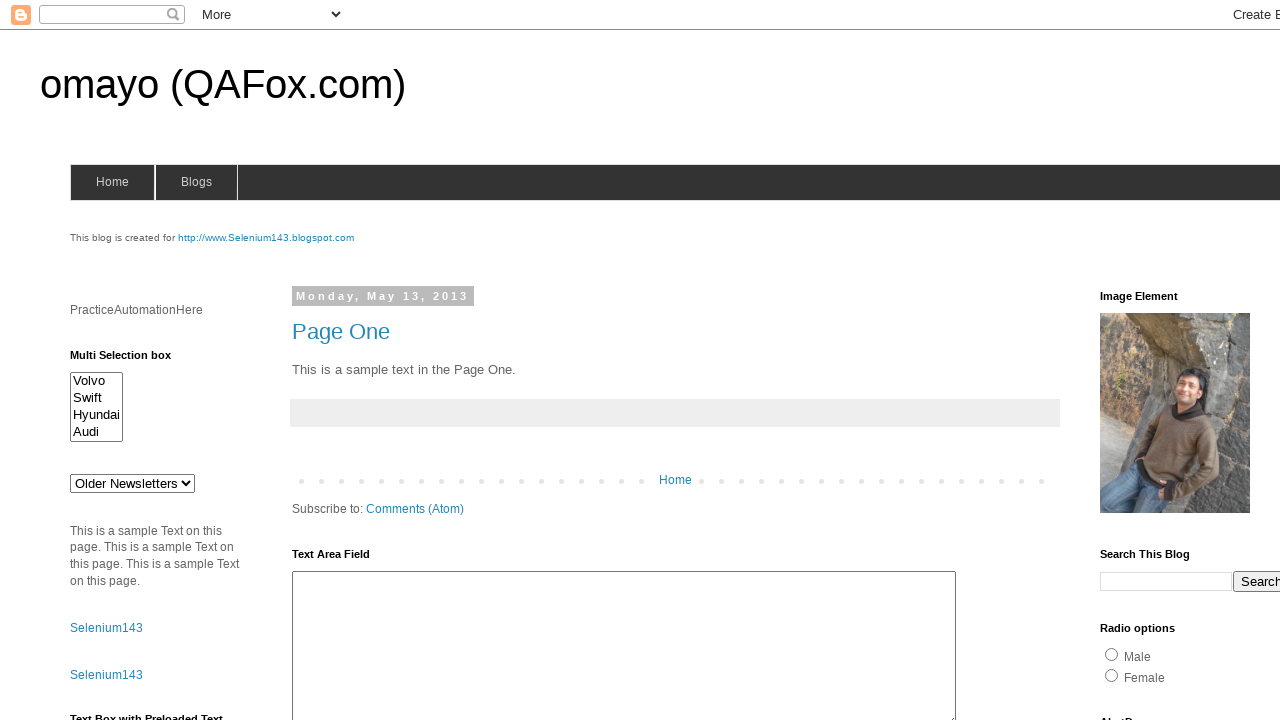

Retrieved text content from link: 'Comments (Atom)'
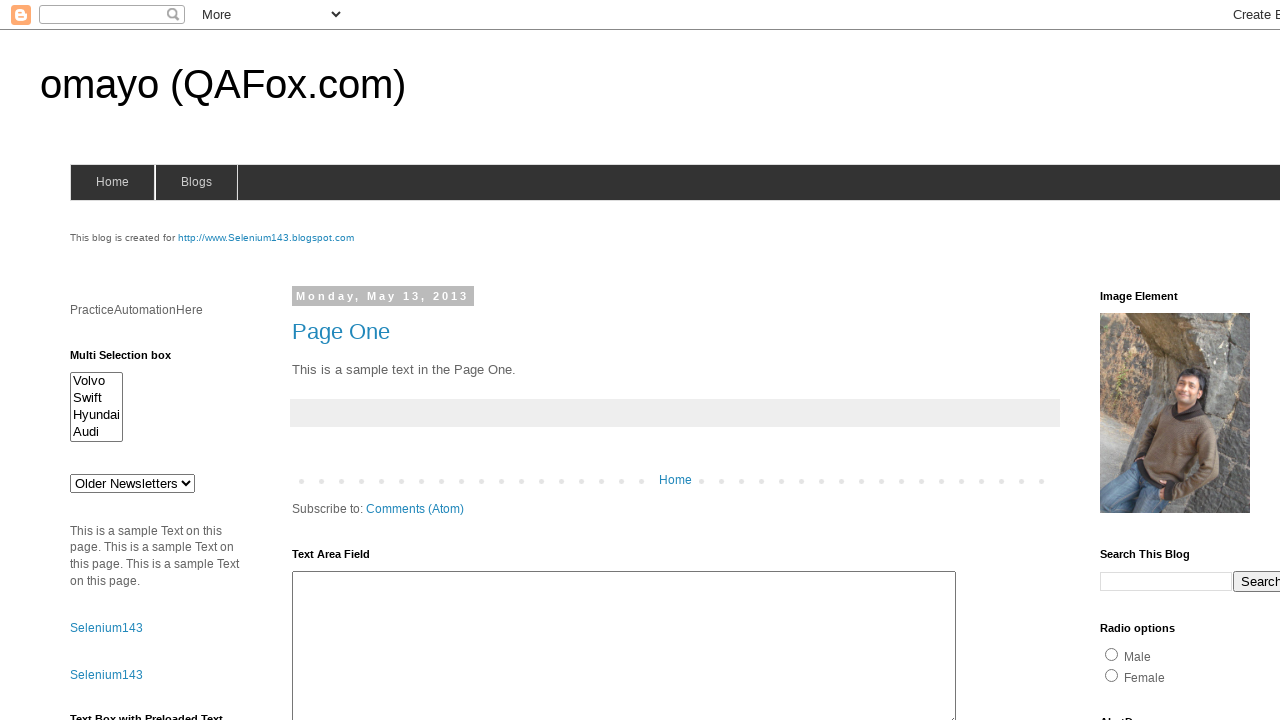

Retrieved text content from link: ' Selenium143 '
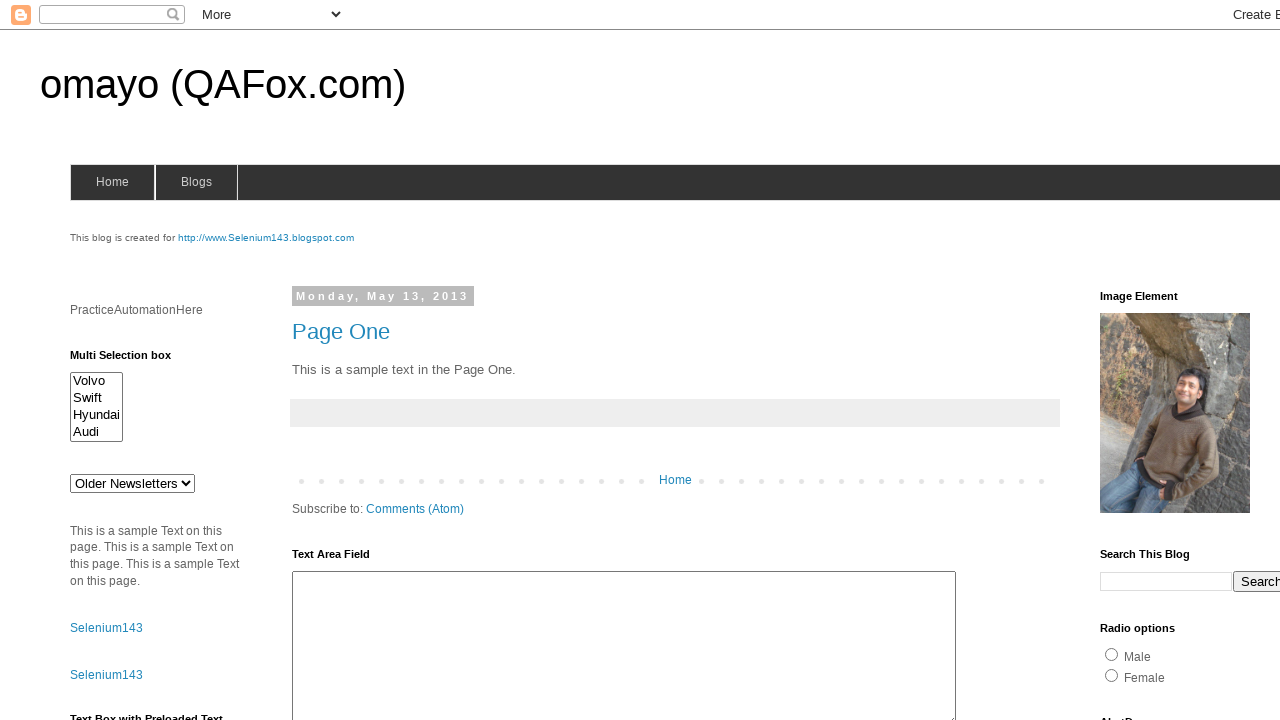

Retrieved text content from link: ' Selenium143 '
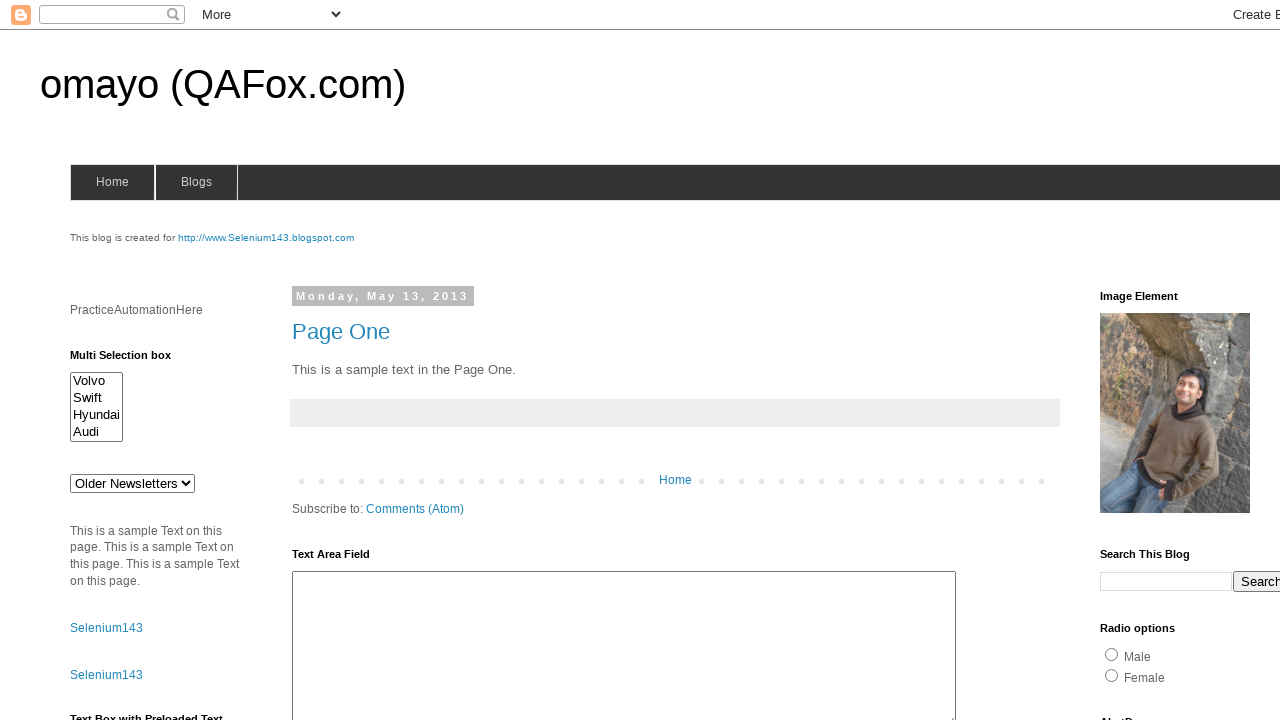

Retrieved text content from link: 'SeleniumTutorial'
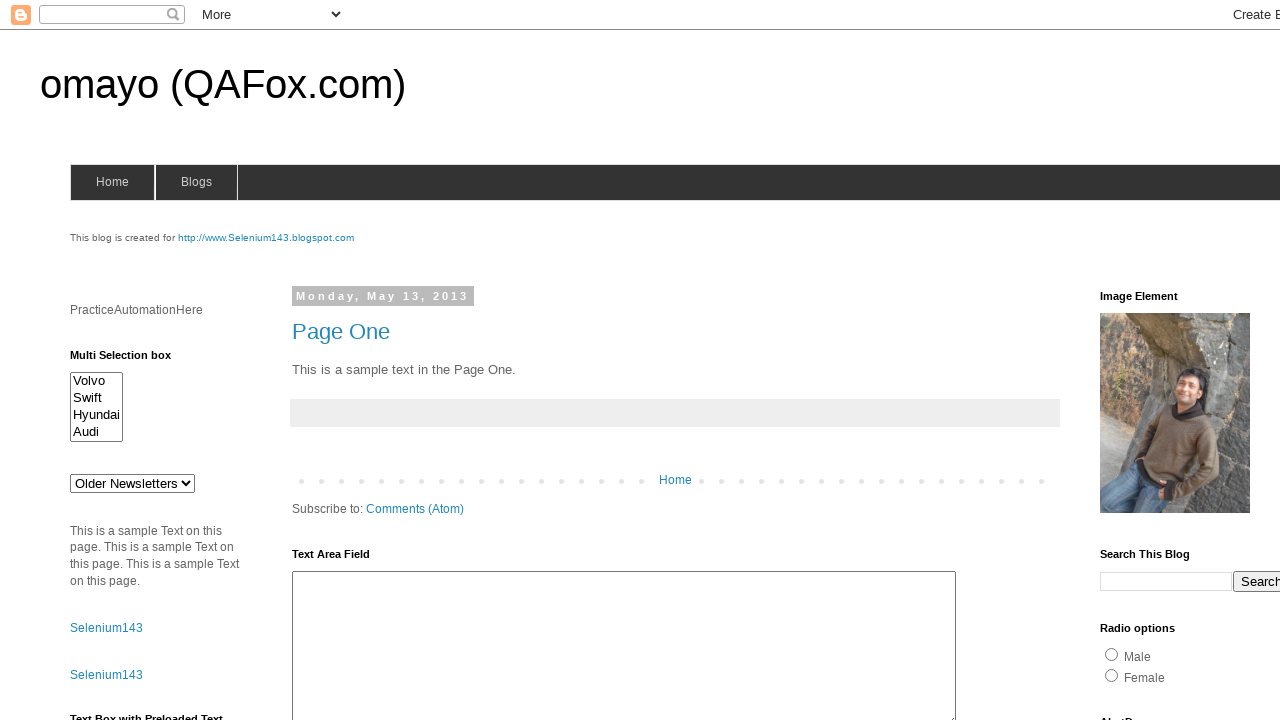

Retrieved text content from link: 'Open a popup window'
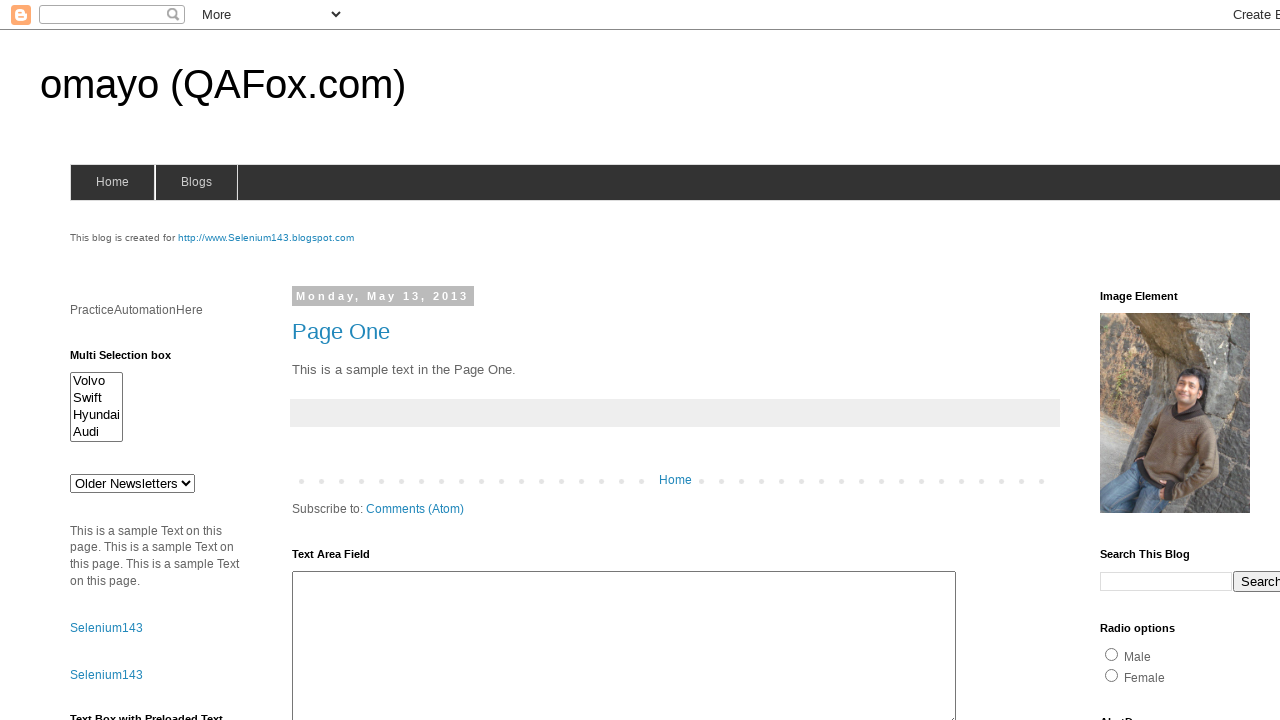

Retrieved text content from link: 'compendiumdev'
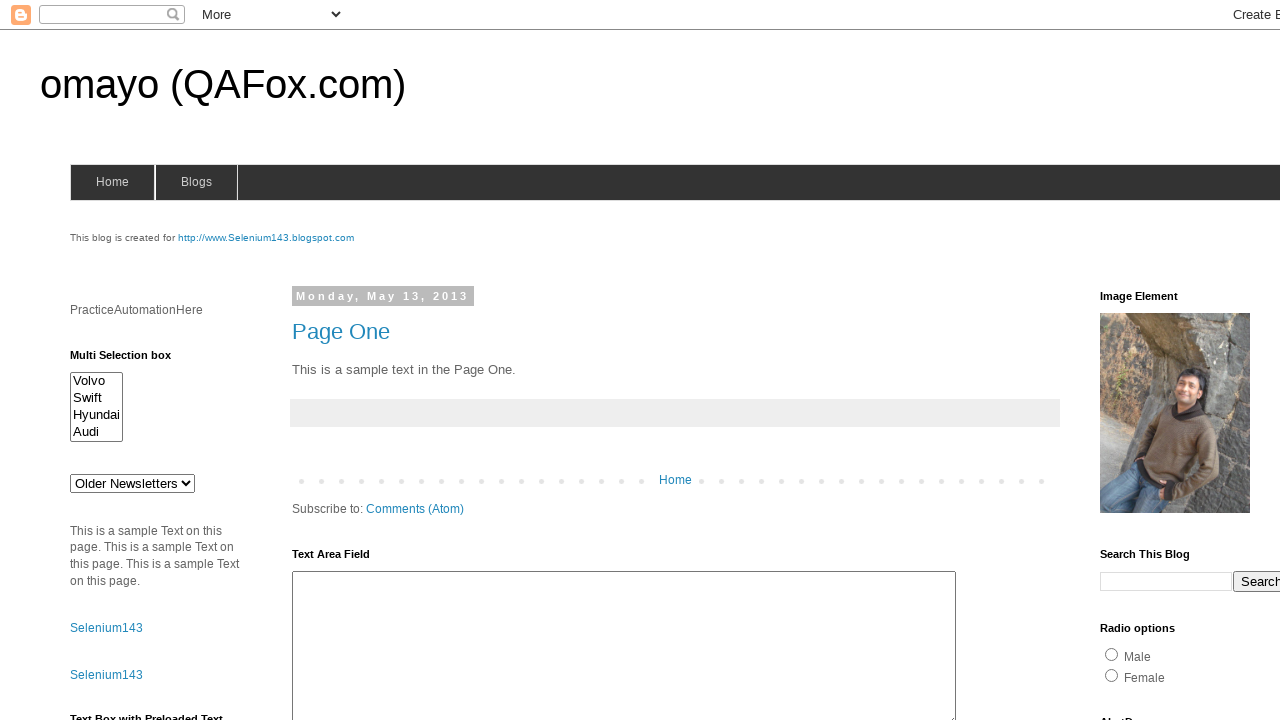

Retrieved text content from link: 'onlytestingblog'
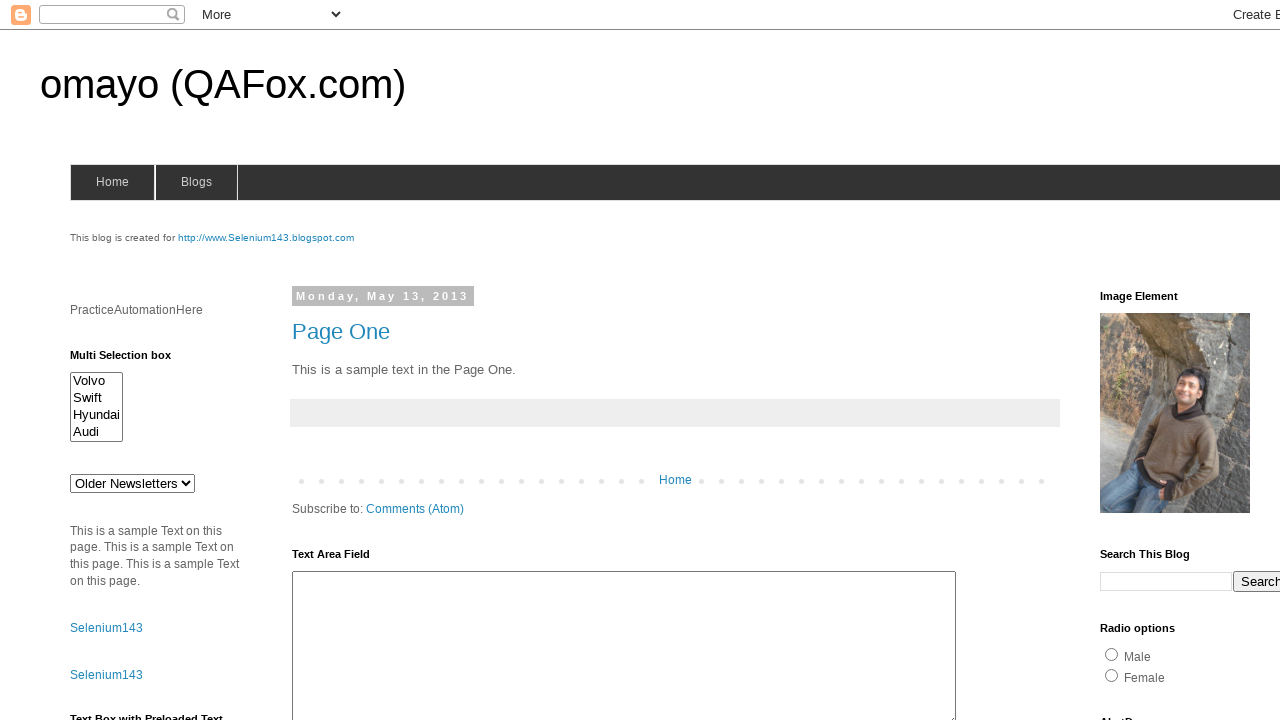

Retrieved text content from link: 'testwisely'
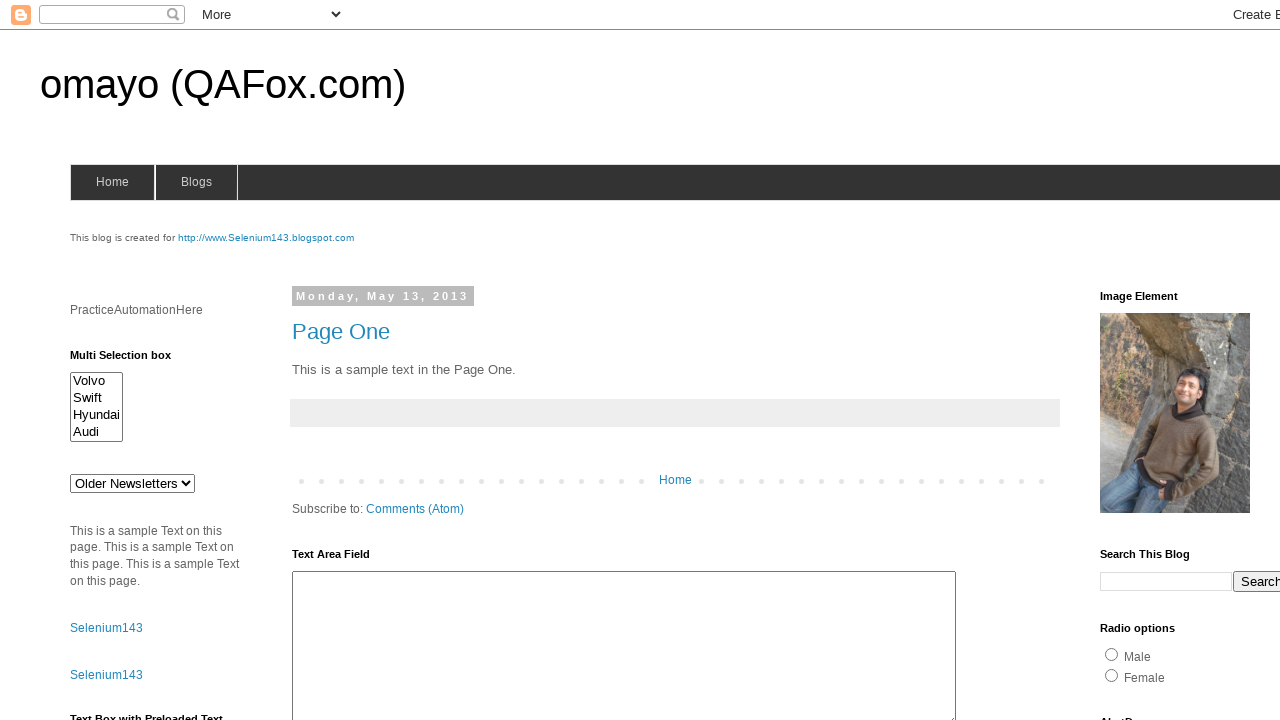

Retrieved text content from link: 'jqueryui'
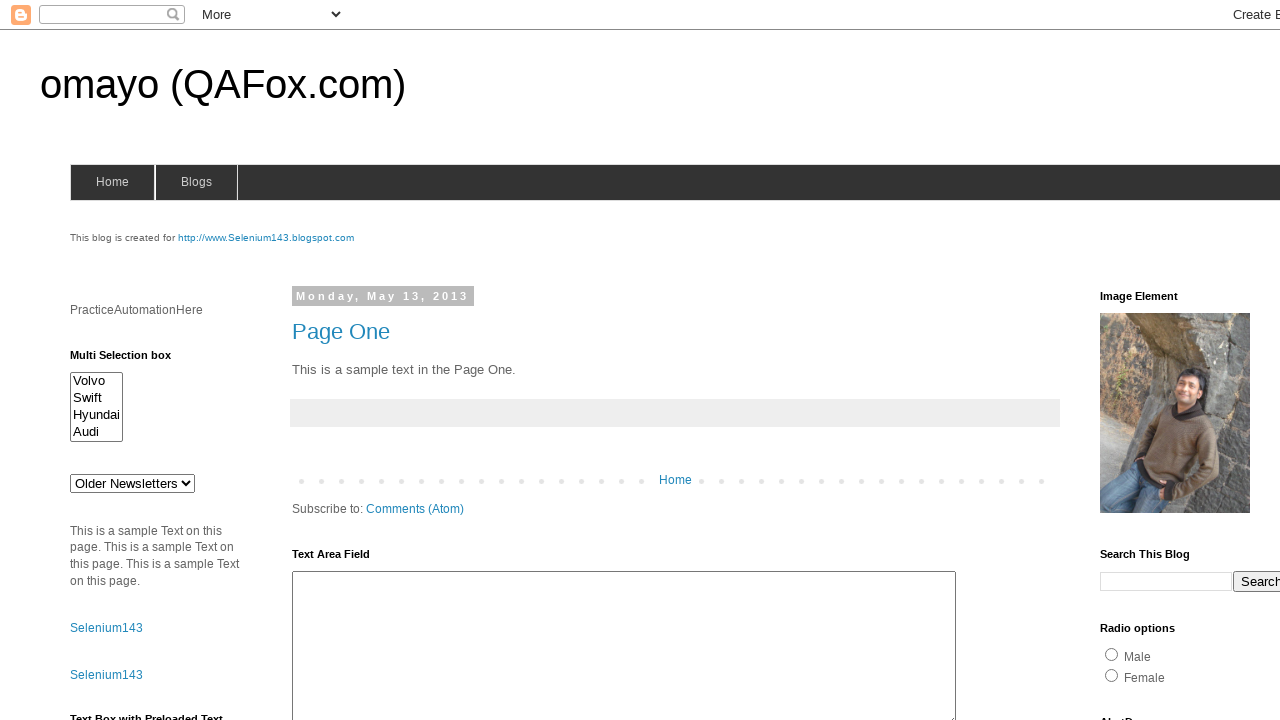

Retrieved text content from link: 'theautomatedtester'
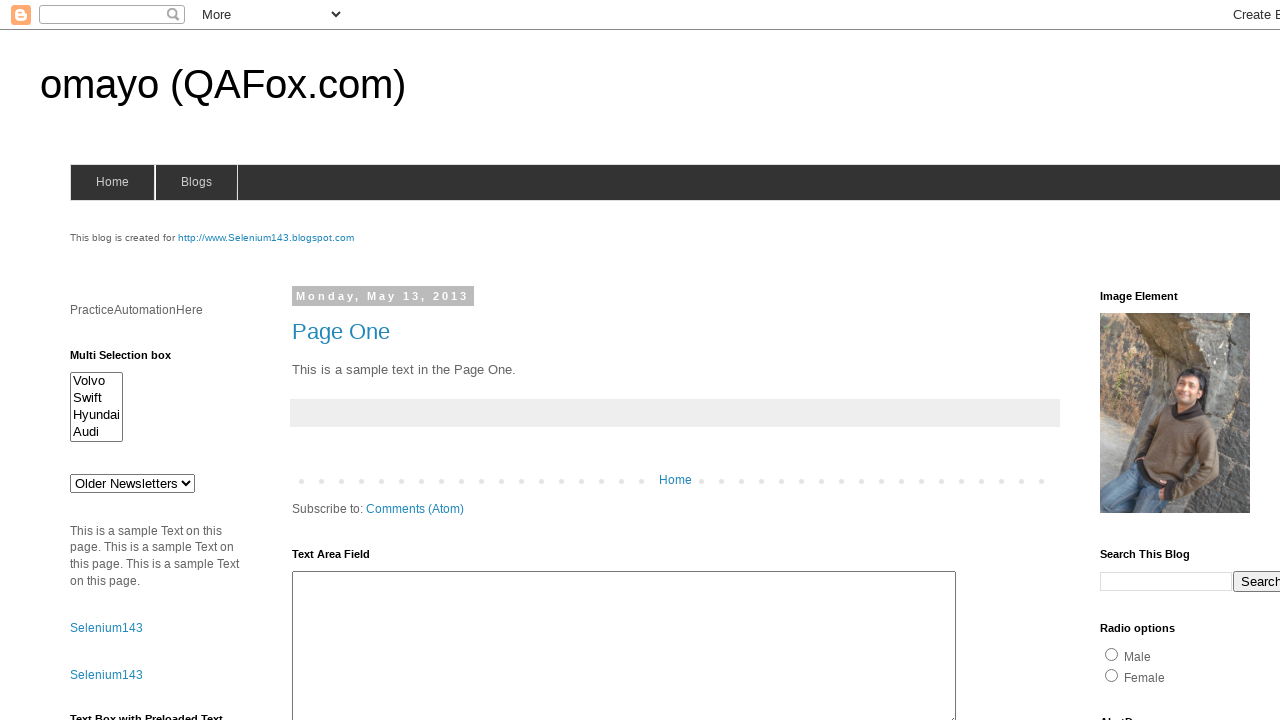

Retrieved text content from link: 'Facebook'
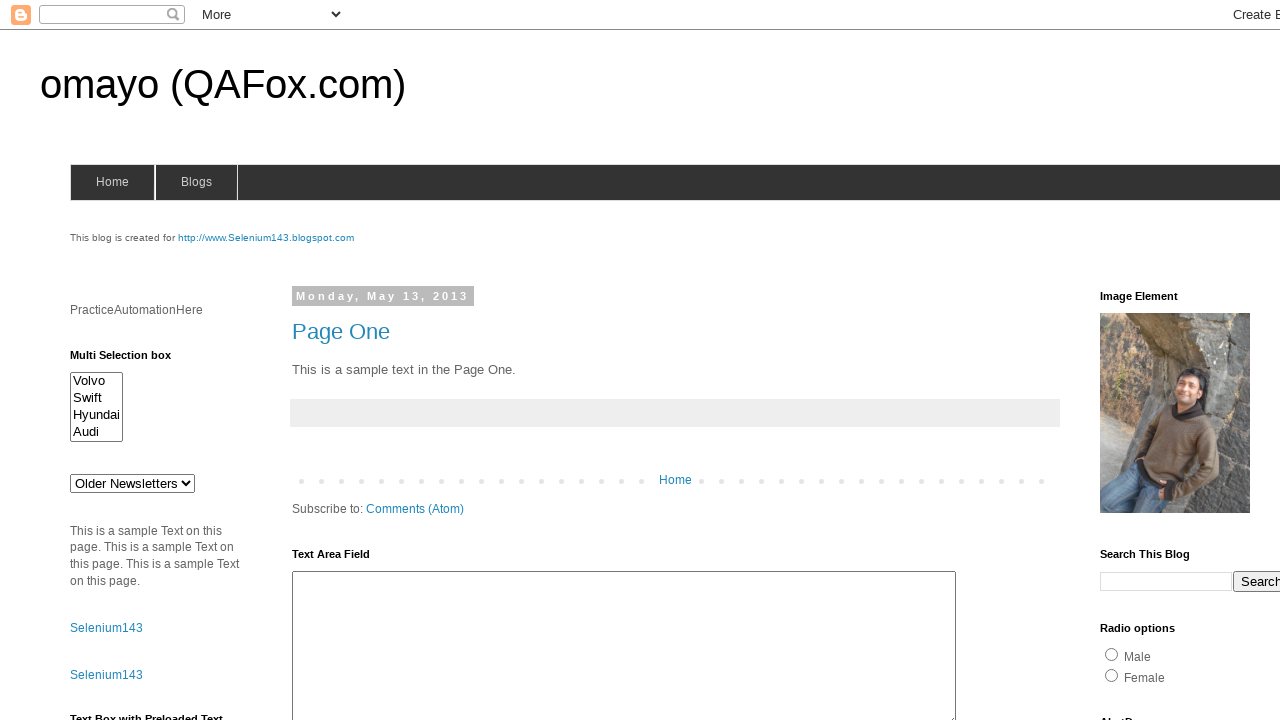

Retrieved text content from link: 'Flipkart'
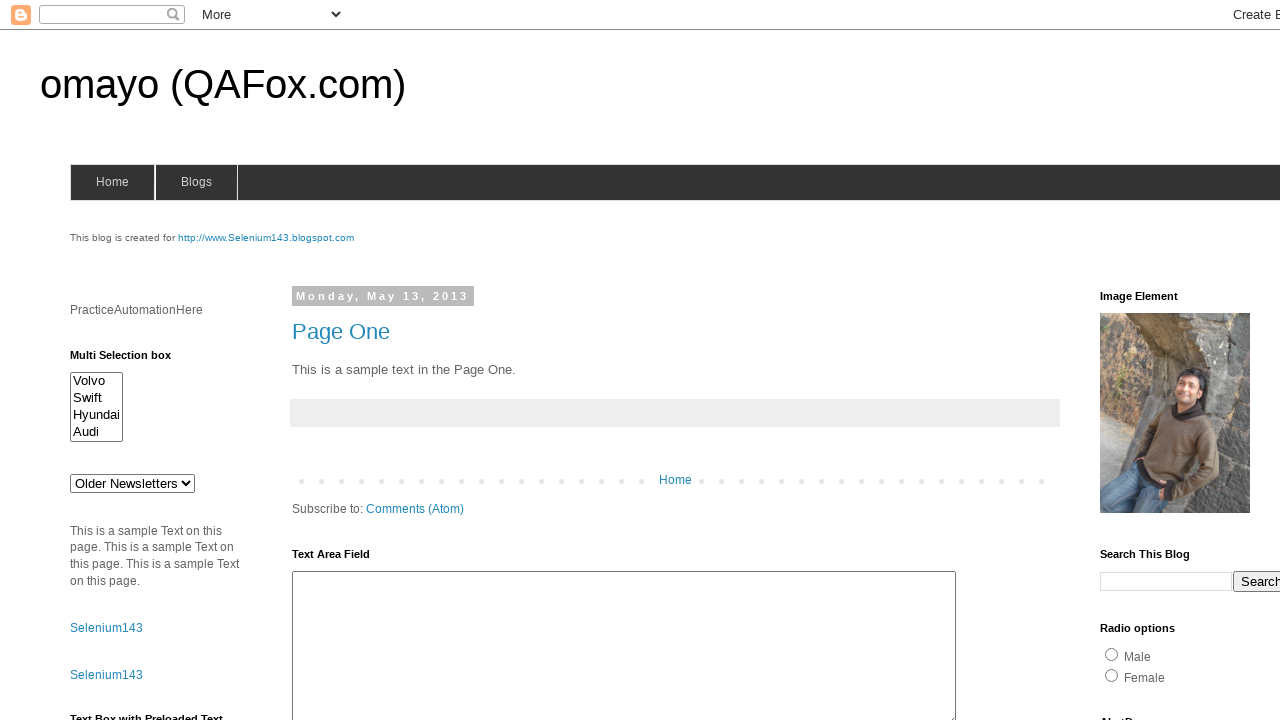

Retrieved text content from link: 'Gmail'
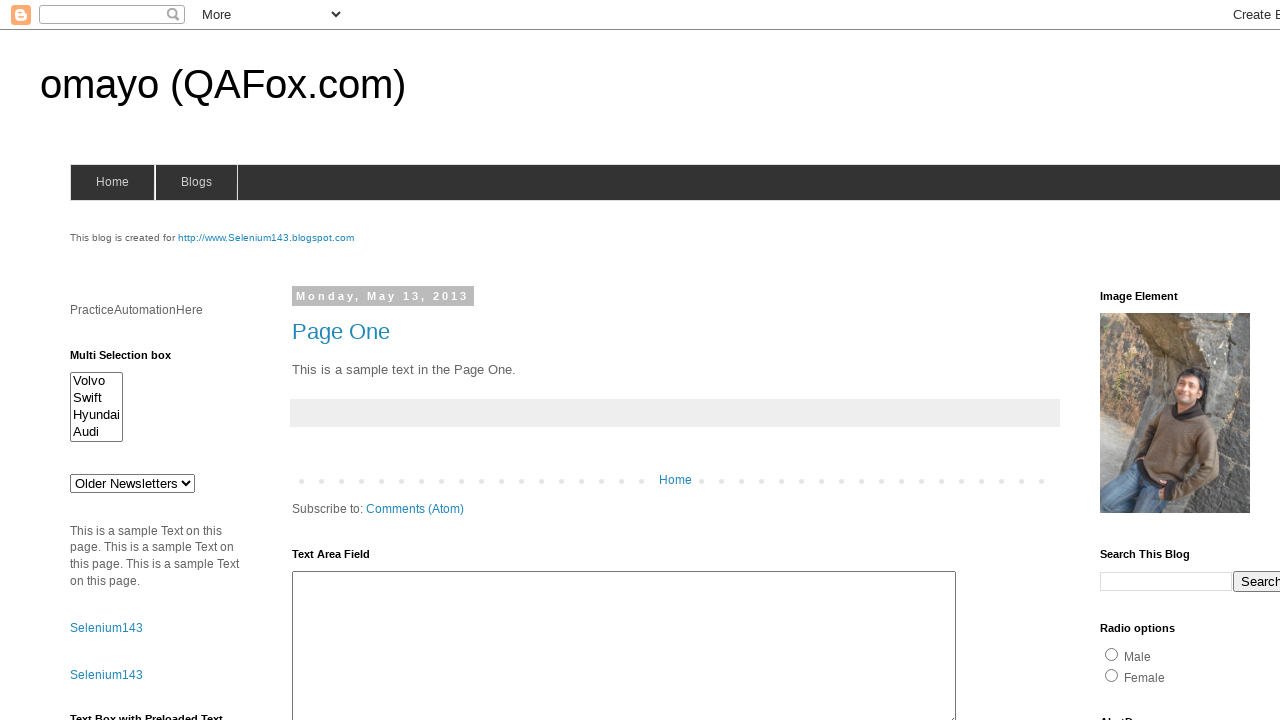

Retrieved text content from link: 'Blogger'
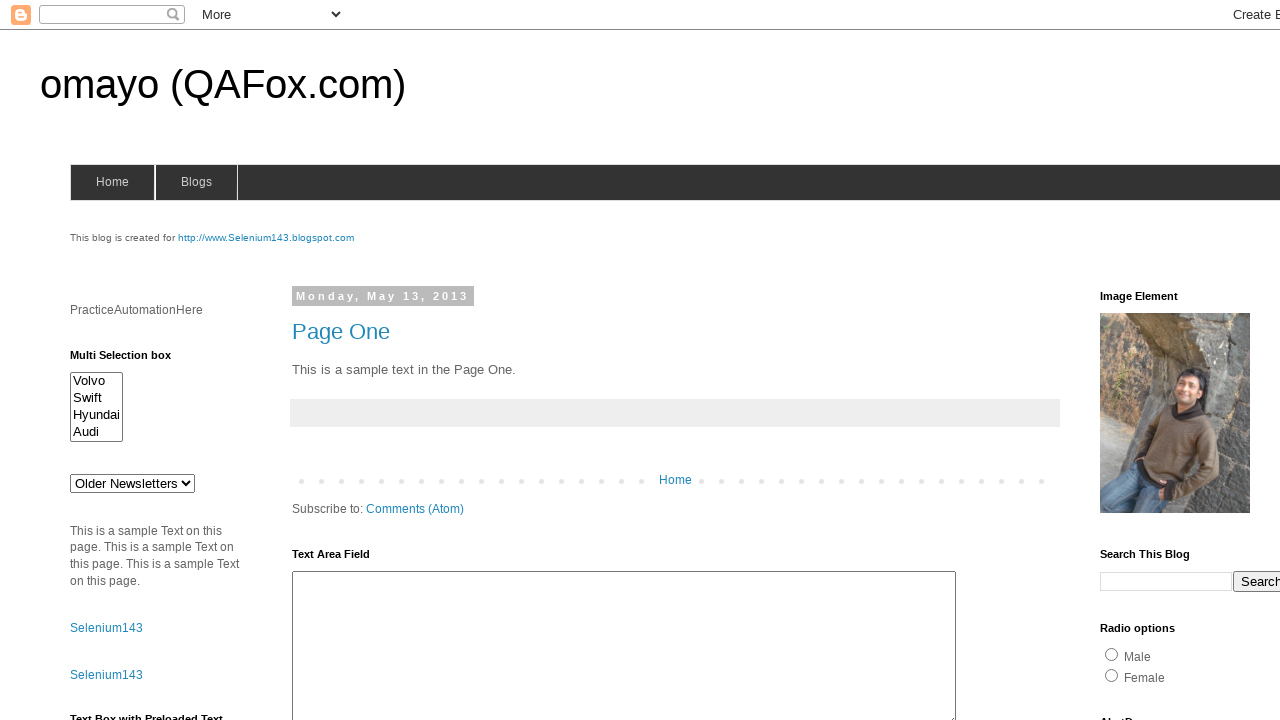

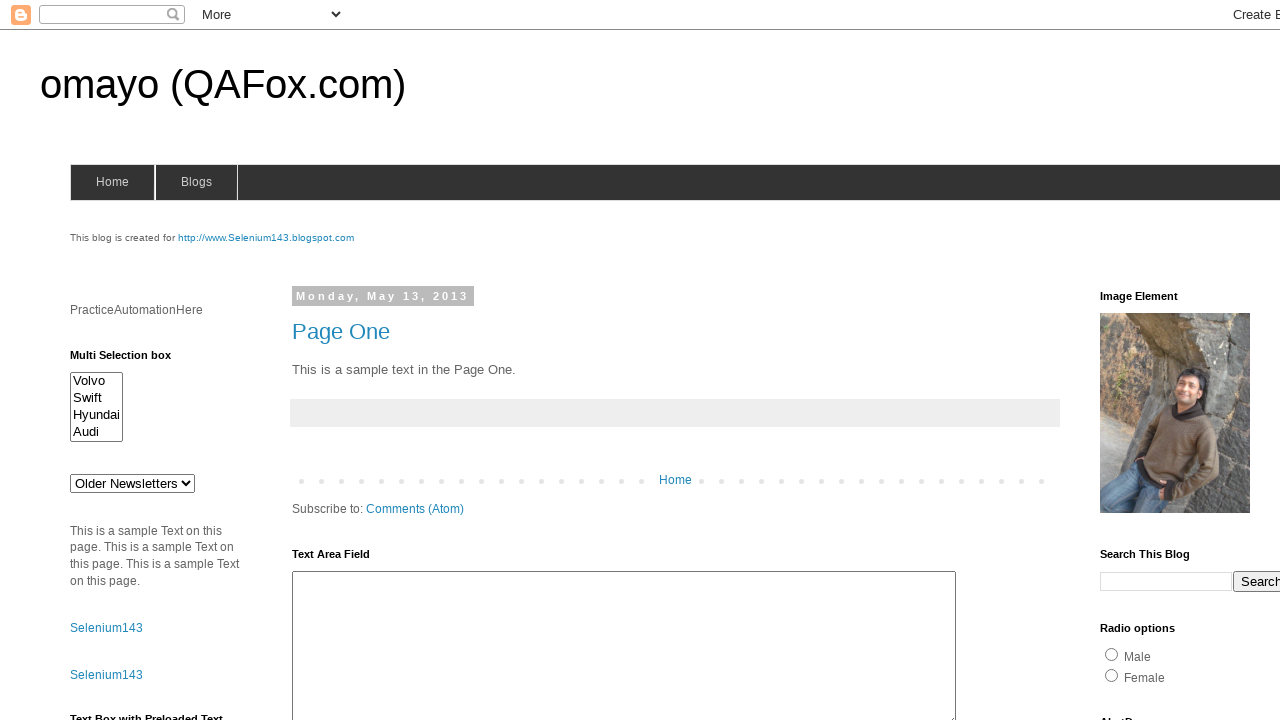